Tests content structure for SEO on the CGT guide and help pages by verifying proper H1 headings and descriptive page titles.

Starting URL: https://cgttaxtool.uk/cgt-guide

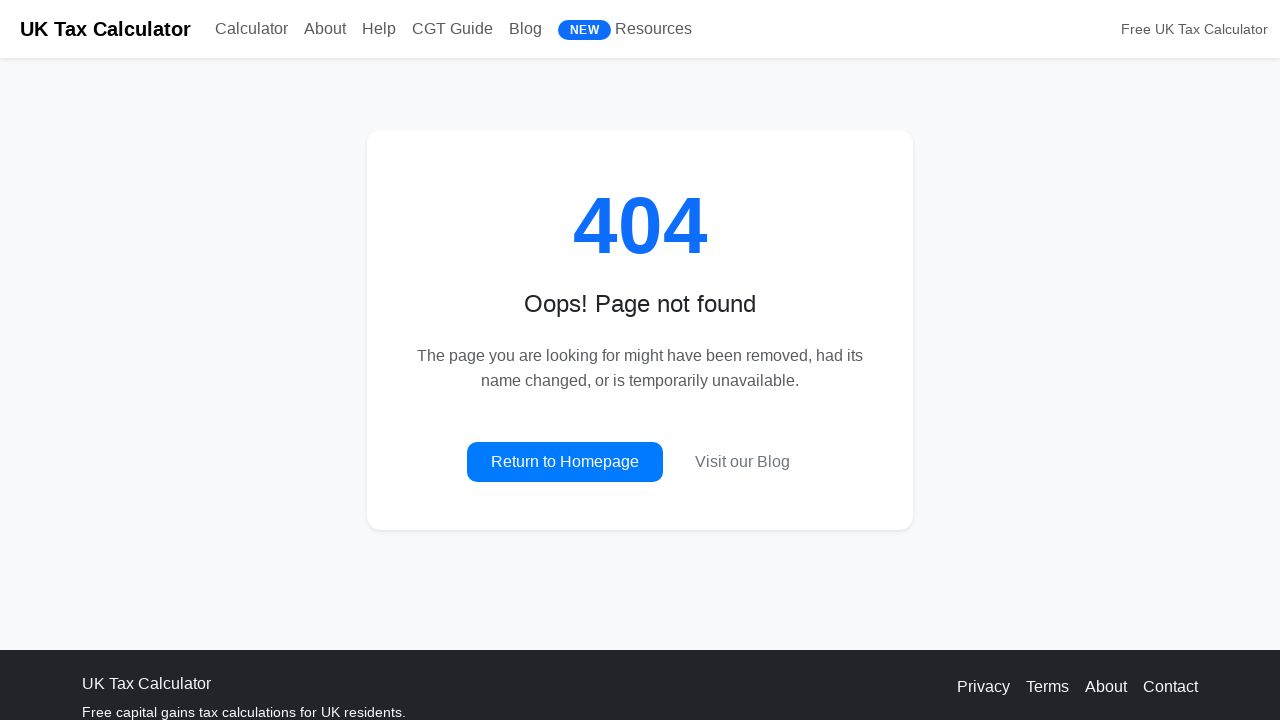

Located all H1 headings on CGT guide page
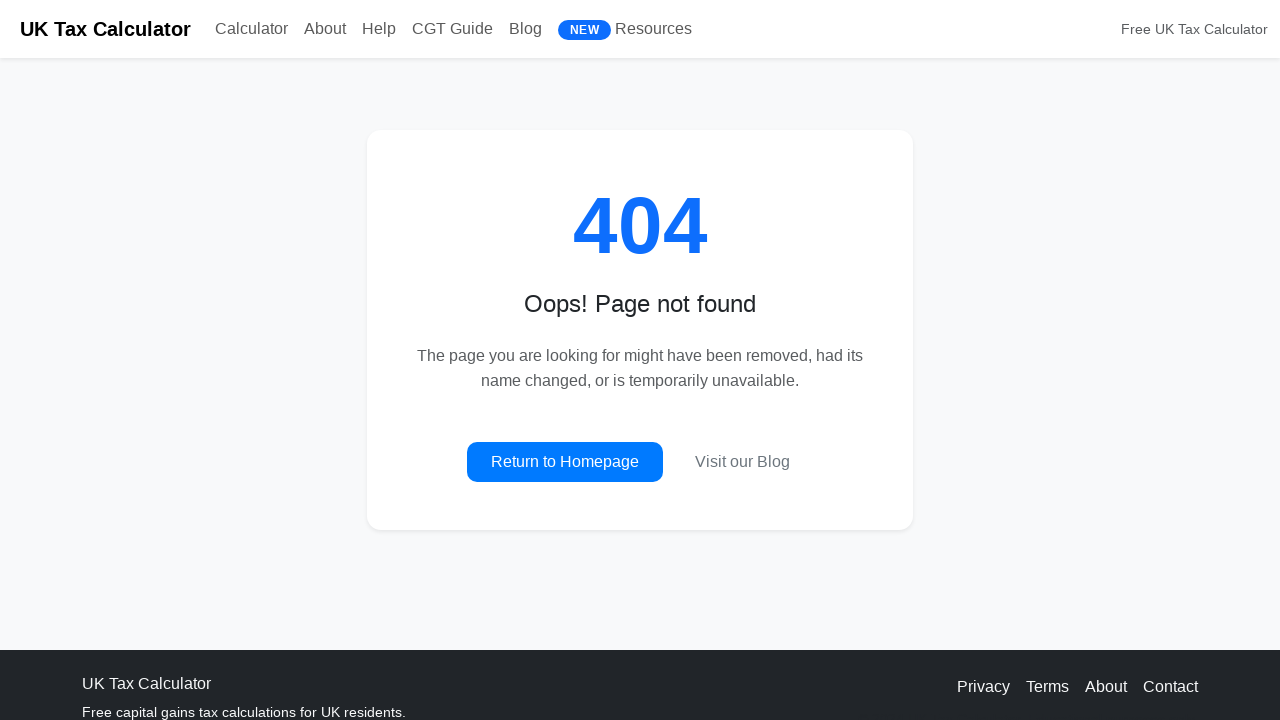

Verified H1 heading exists on CGT guide page (count: 1)
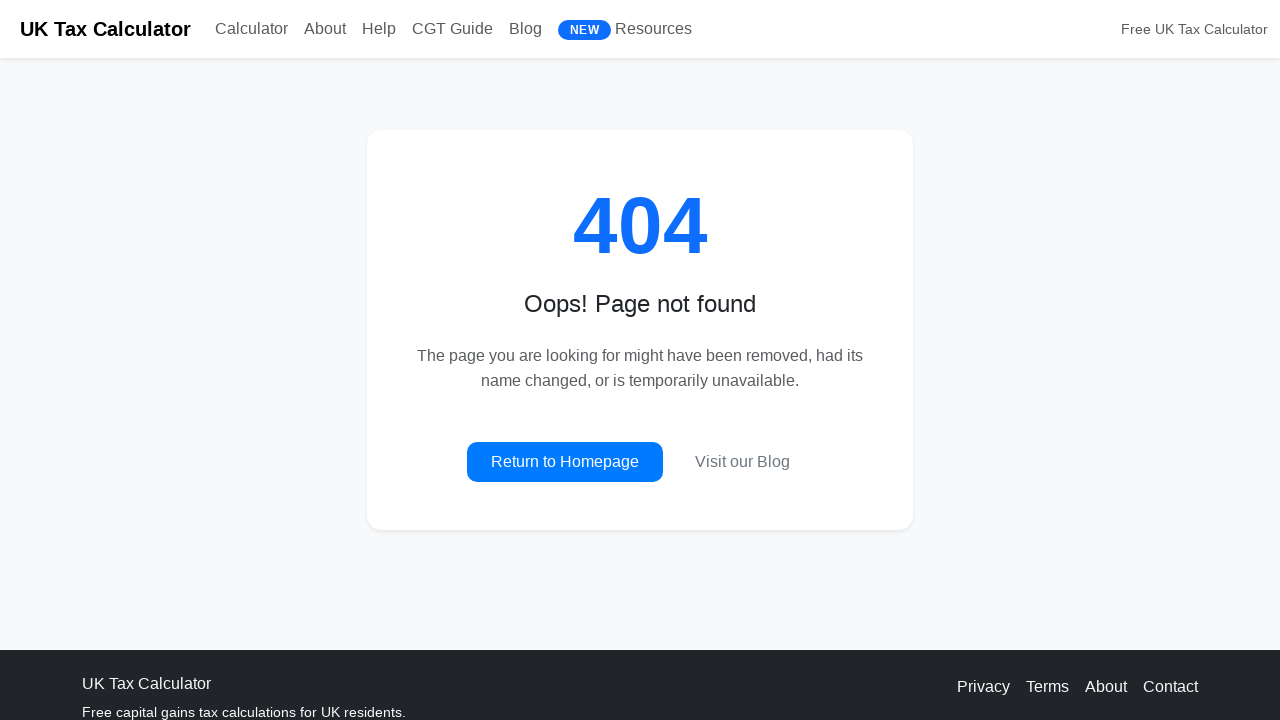

Retrieved page title: 'Page Not Found - IBKR Tax Calculator | UK Stock Tax Calculator'
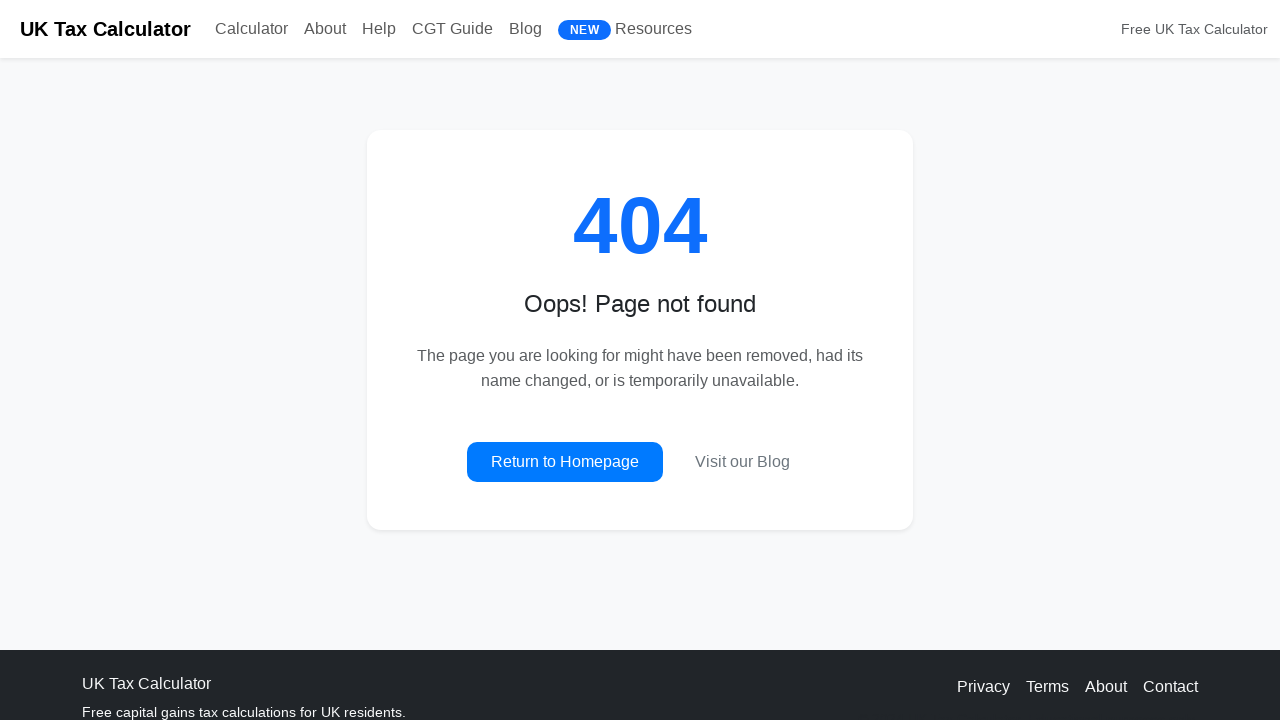

Verified CGT guide page title length is sufficient (length: 62)
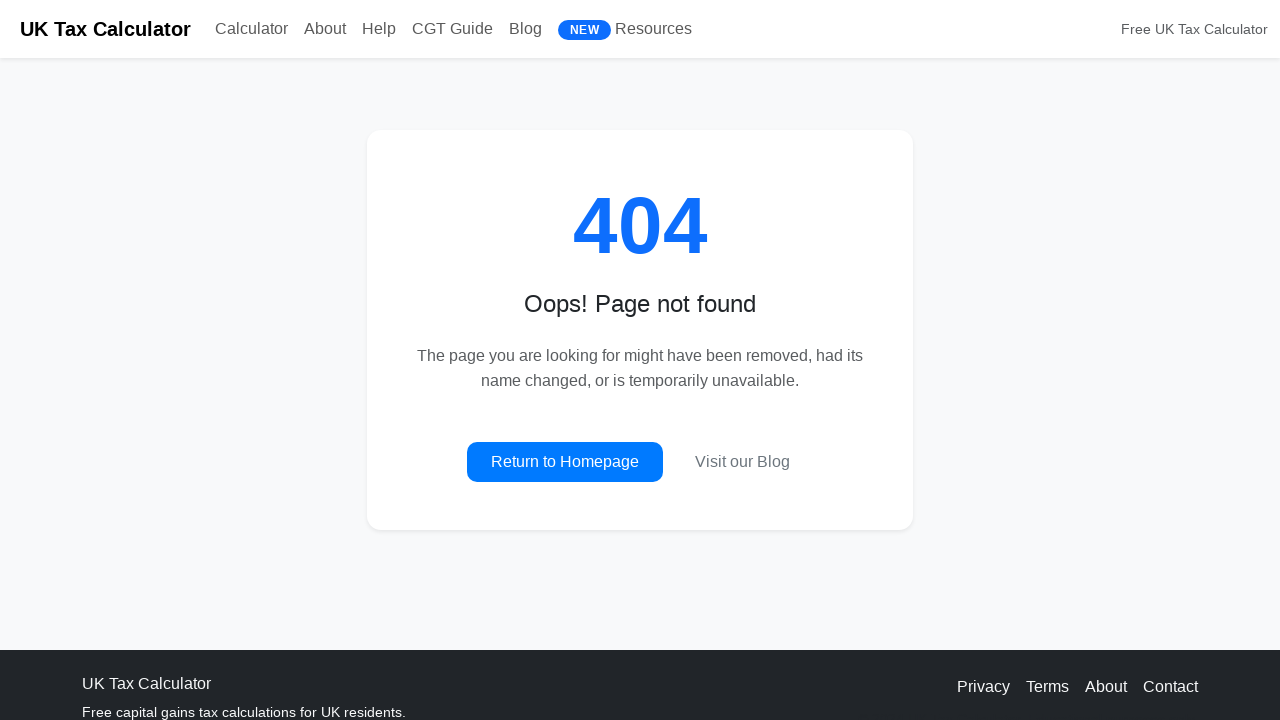

Verified CGT guide page title contains relevant keywords (IBKR or Tax)
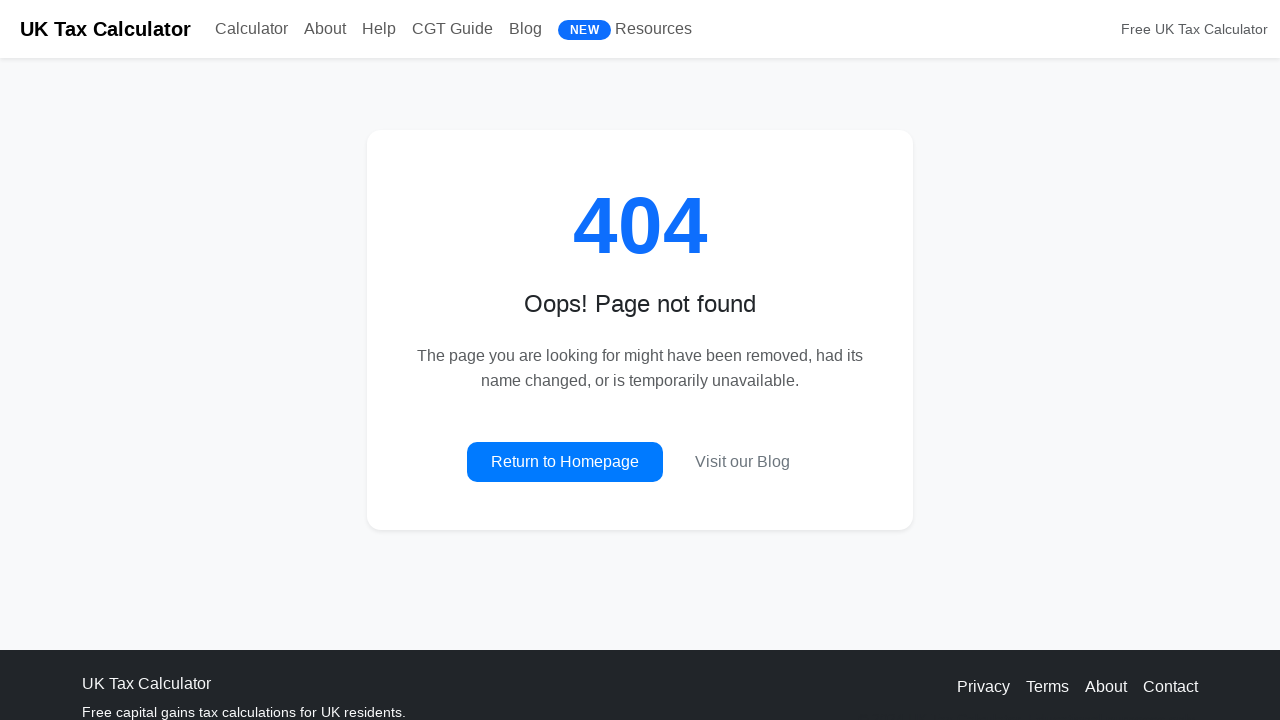

Navigated to help page at https://cgttaxtool.uk/help
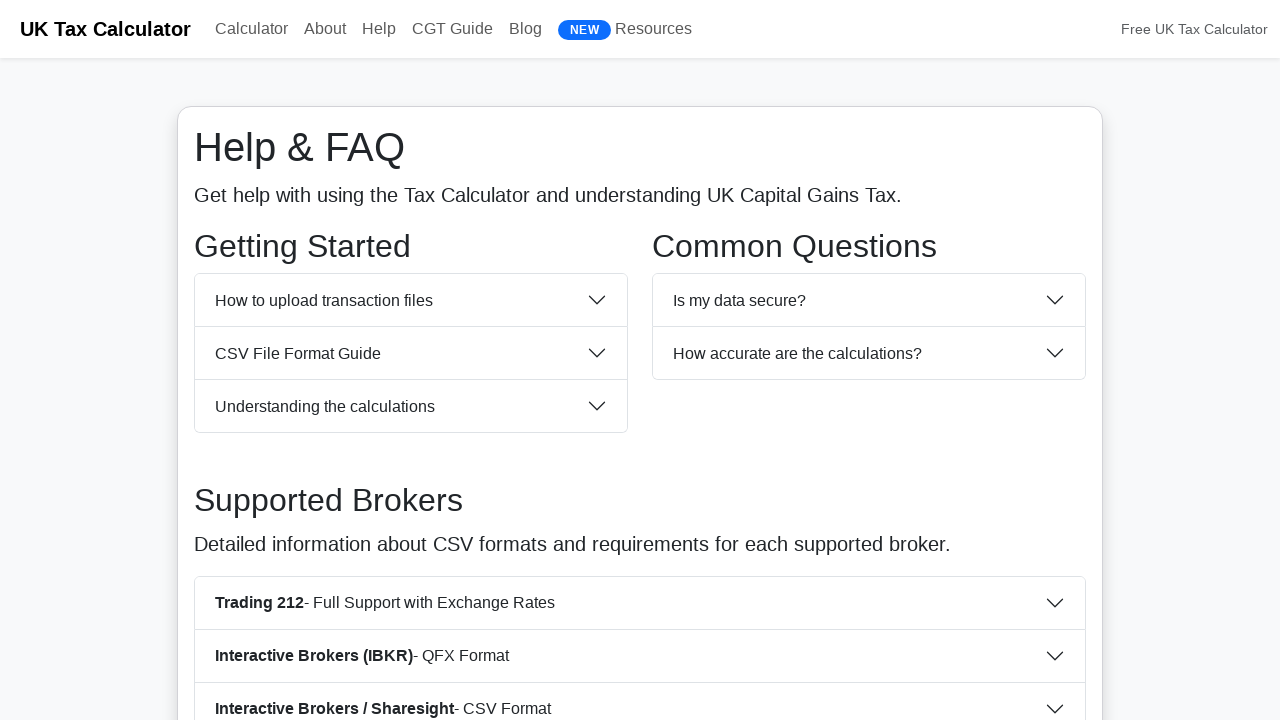

Located all H1 headings on help page
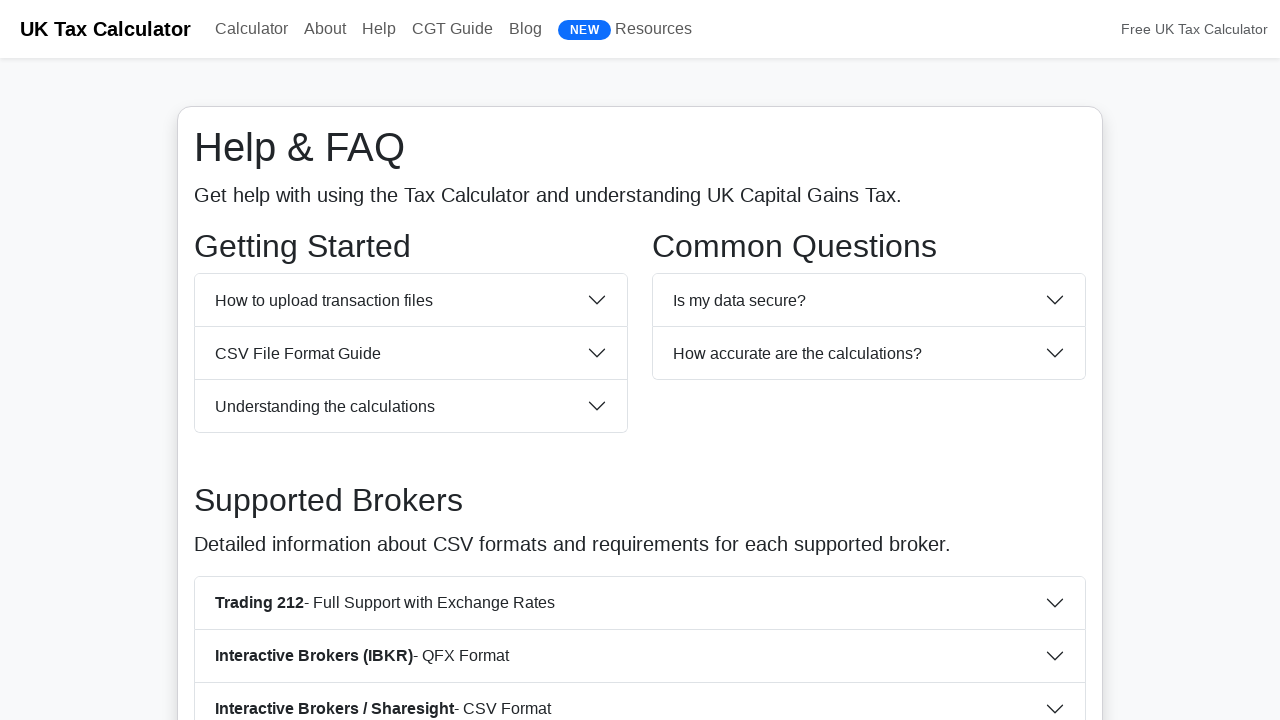

Verified H1 heading exists on help page (count: 1)
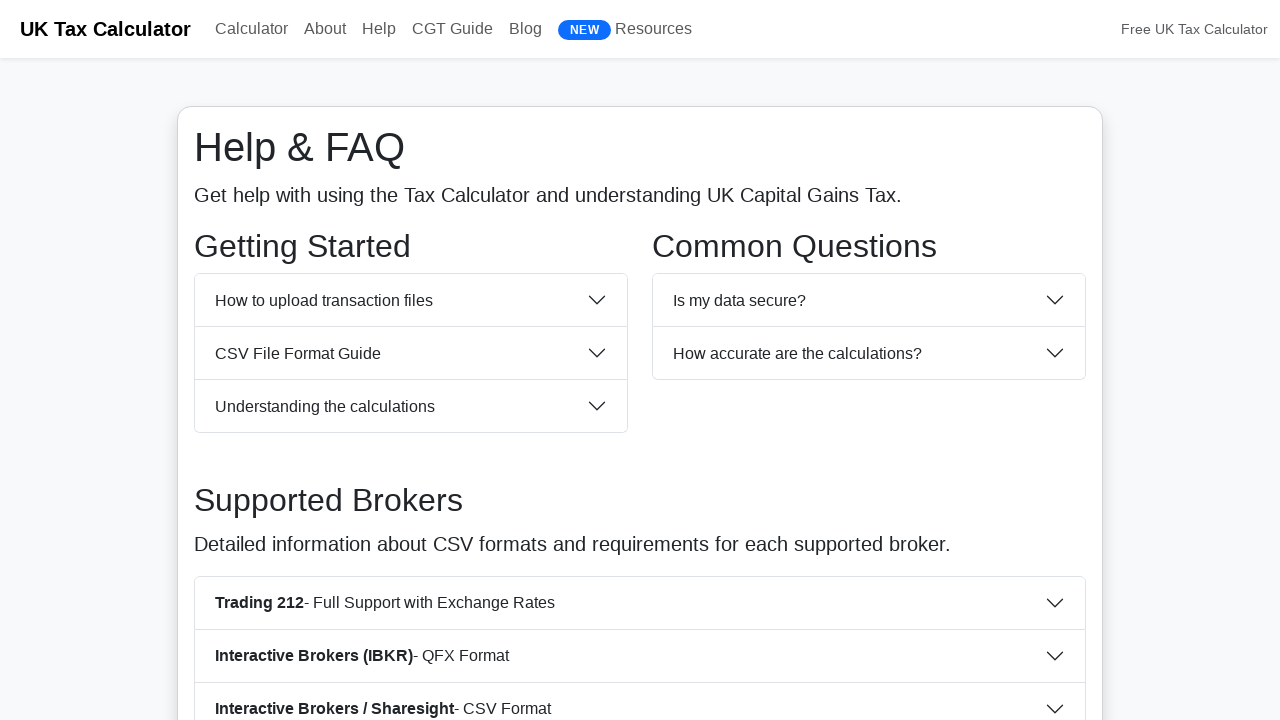

Retrieved help page title: 'Help & FAQ - UK Stock Tax Calculator'
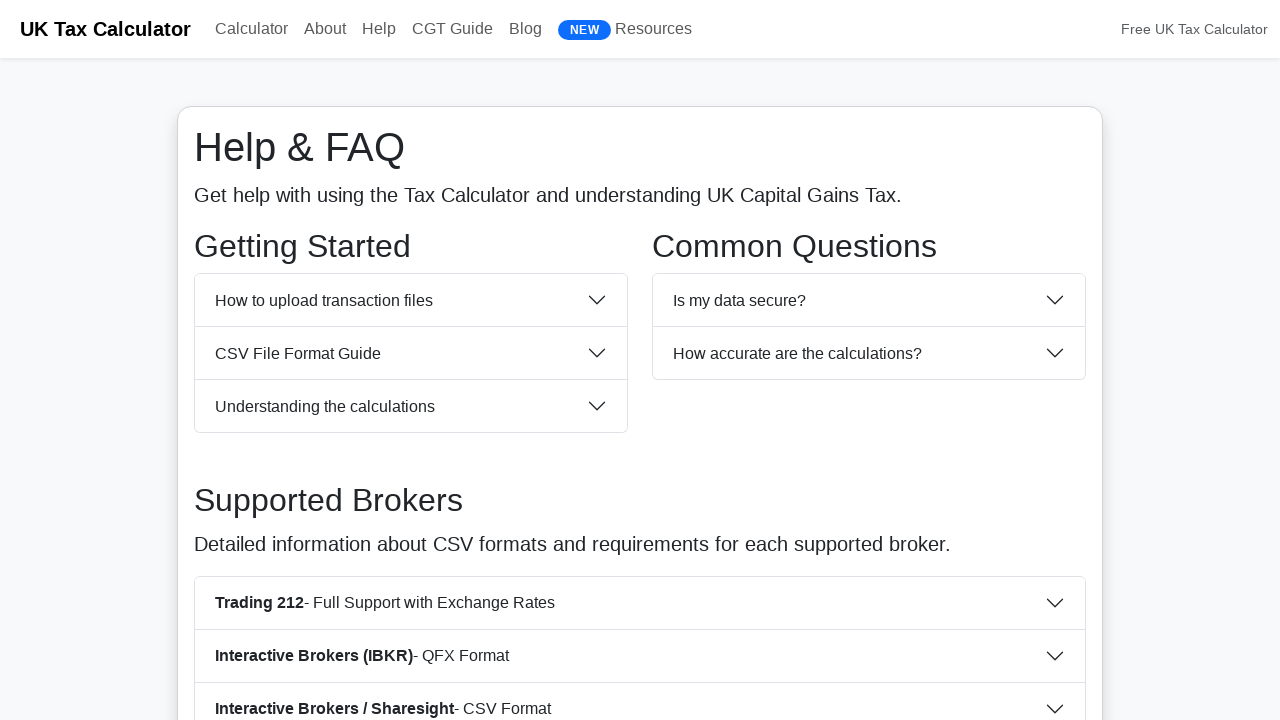

Verified help page title length is sufficient (length: 36)
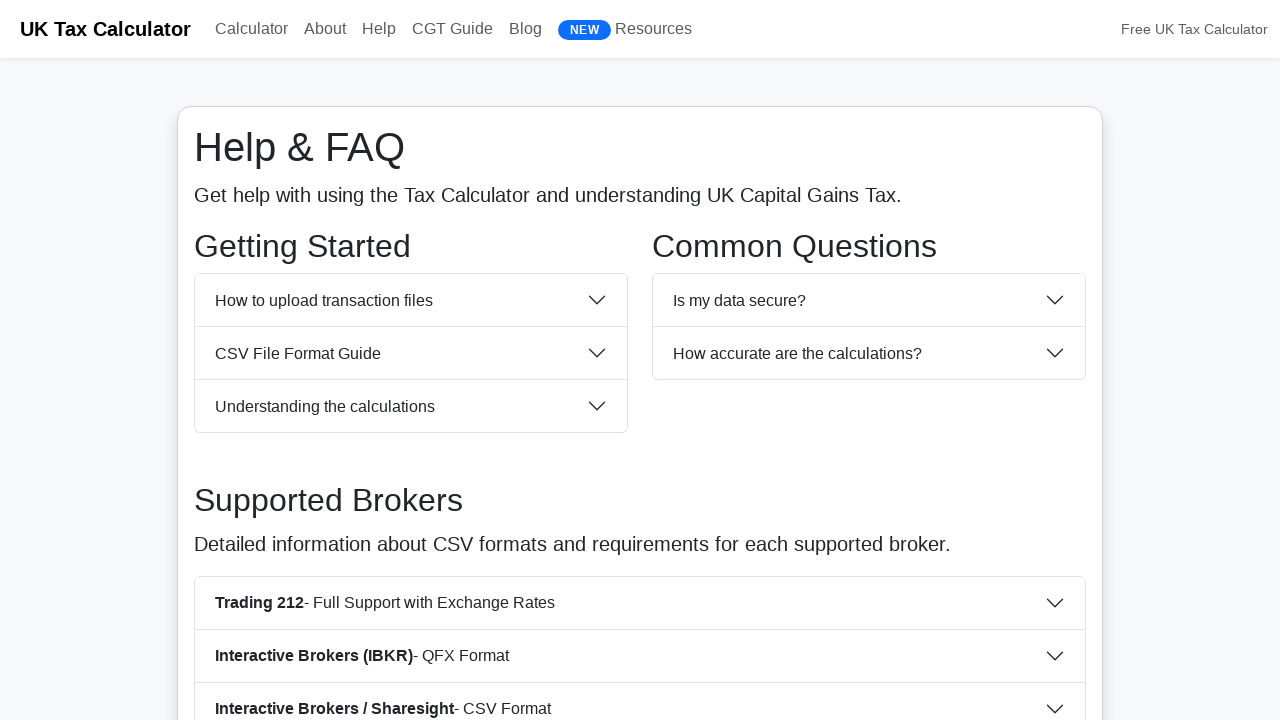

Verified help page title contains relevant keywords (IBKR or Tax)
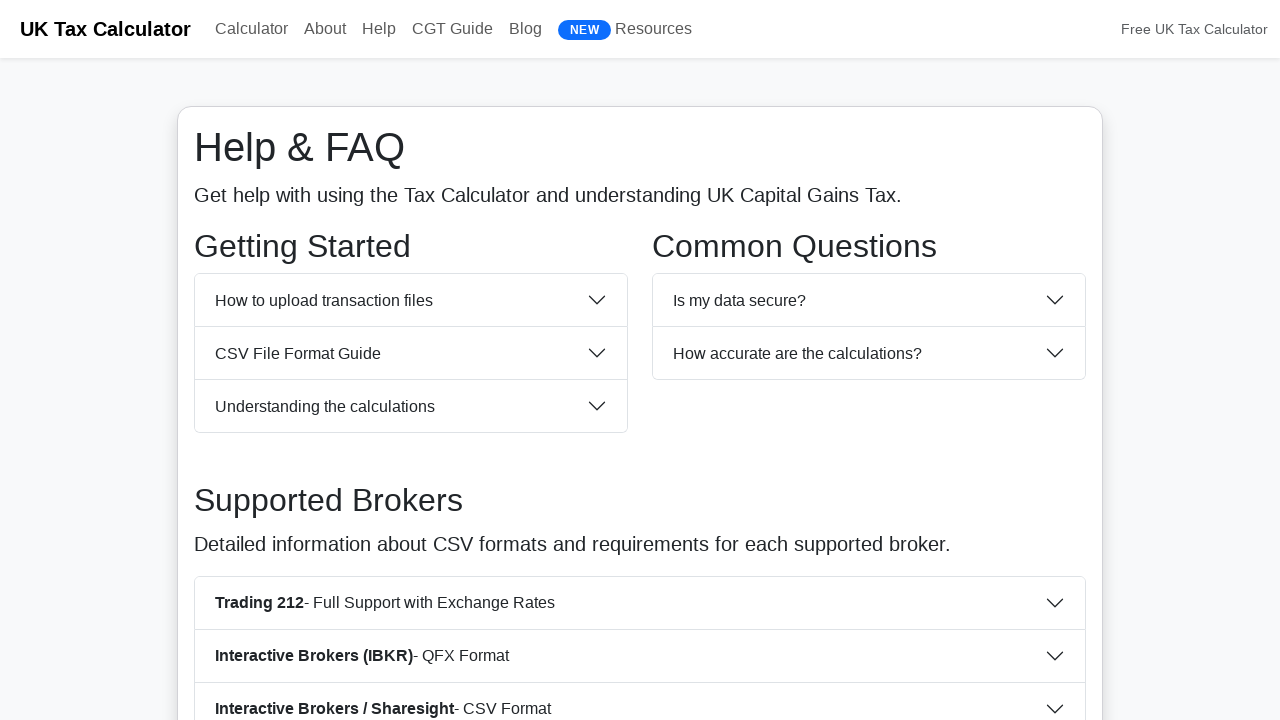

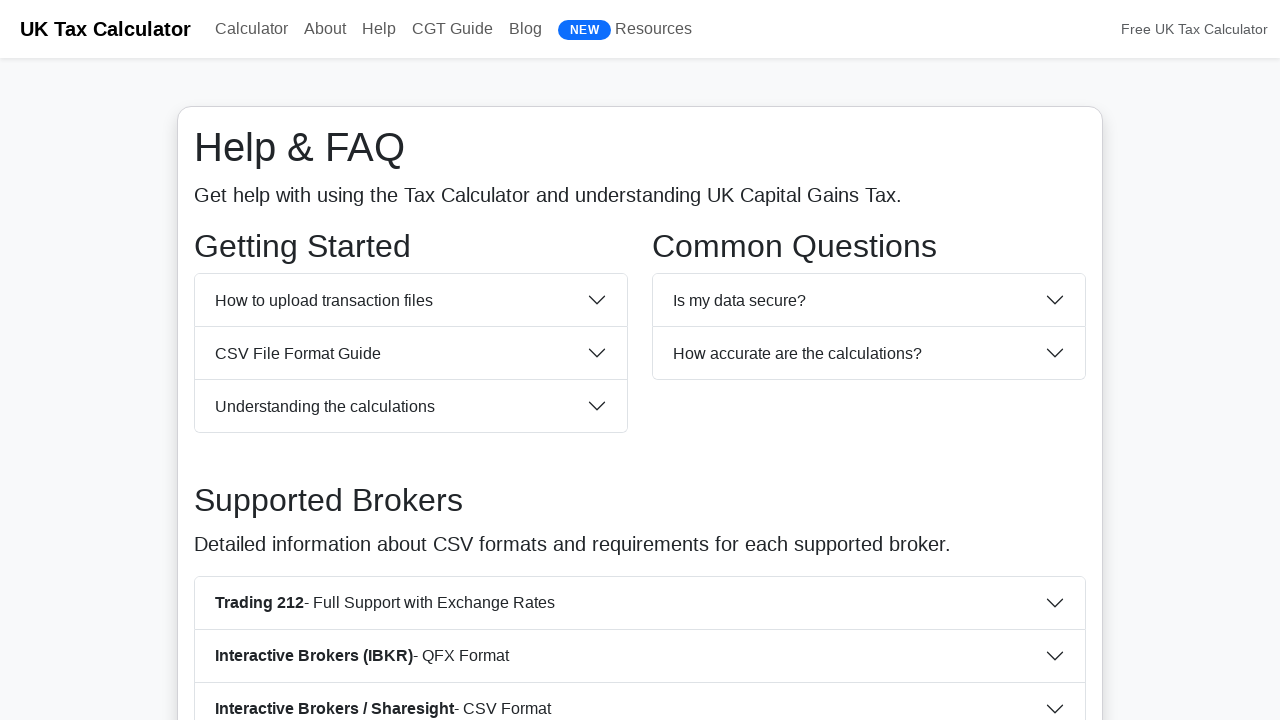